Tests opting out of A/B testing by adding an opt-out cookie on the homepage before navigating to the A/B test page.

Starting URL: http://the-internet.herokuapp.com

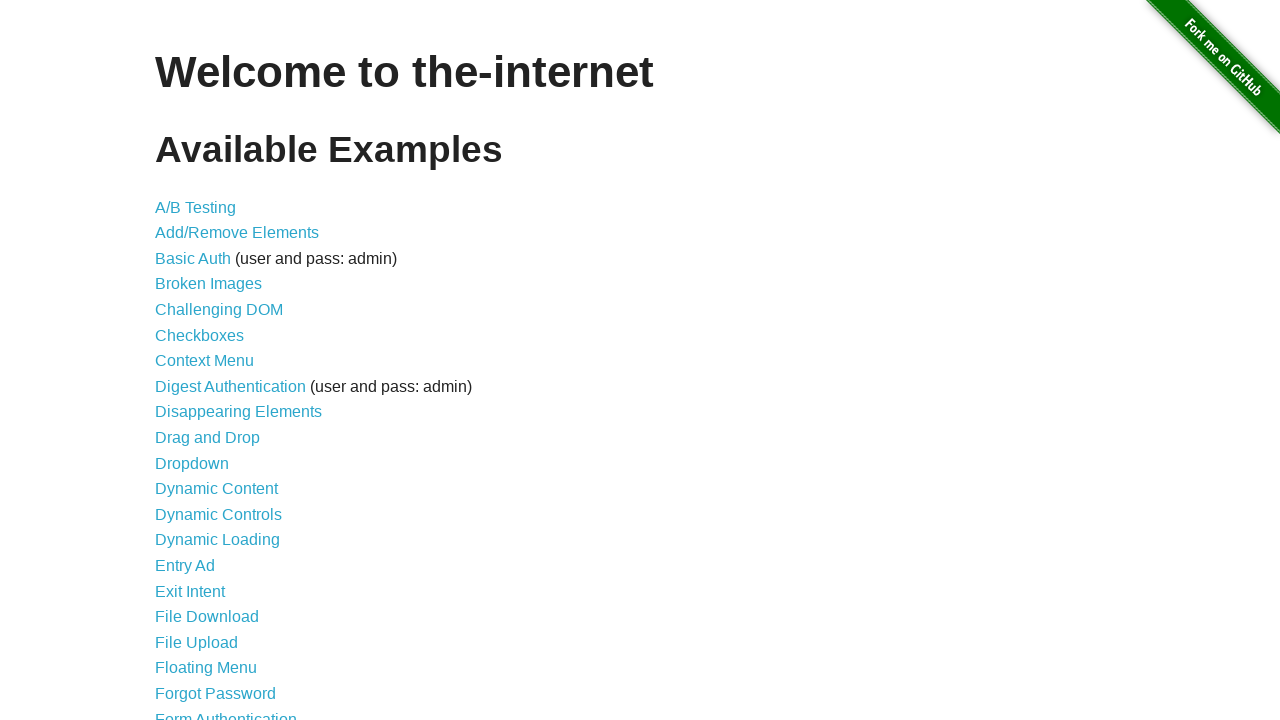

Added optimizelyOptOut cookie to opt out of A/B testing
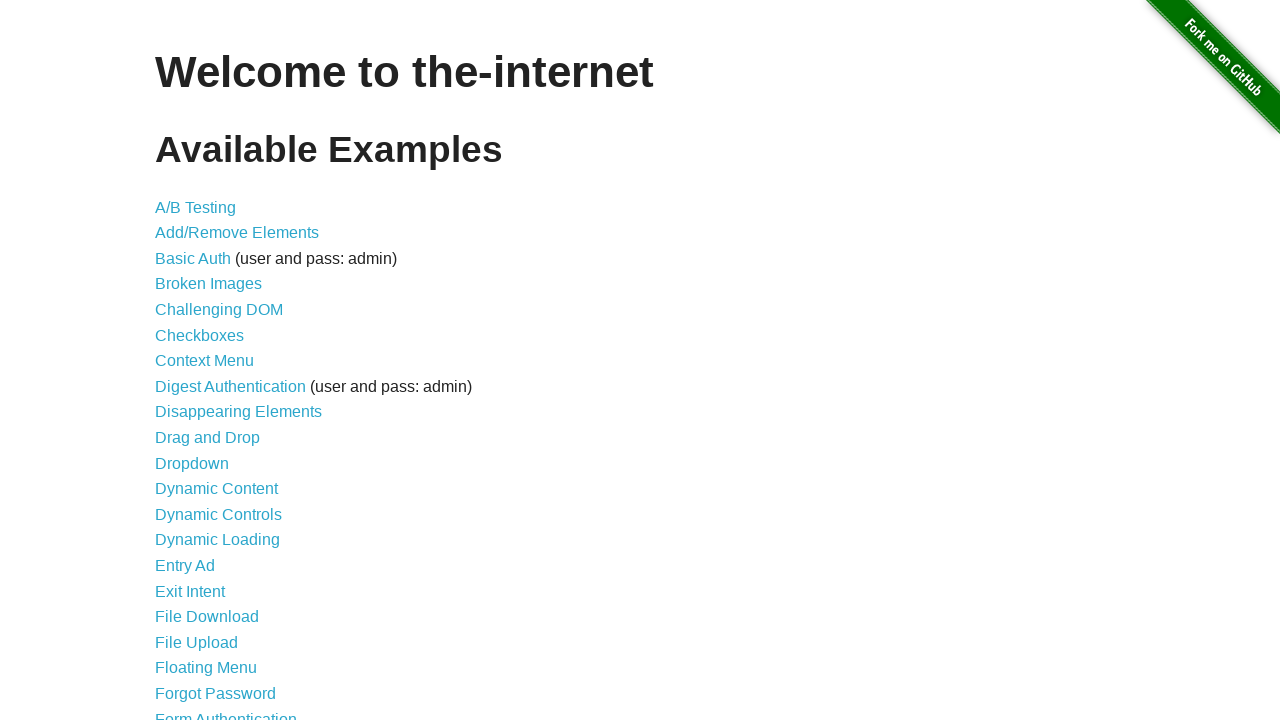

Navigated to A/B test page
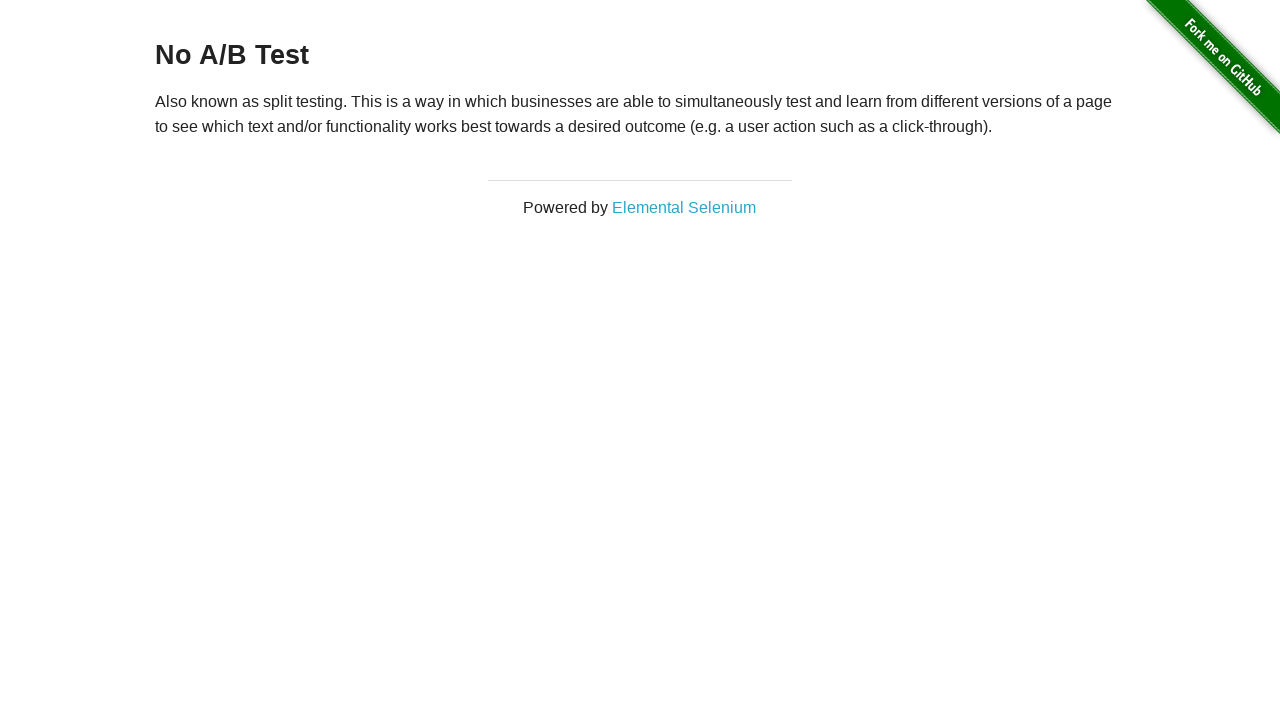

Retrieved heading text from page
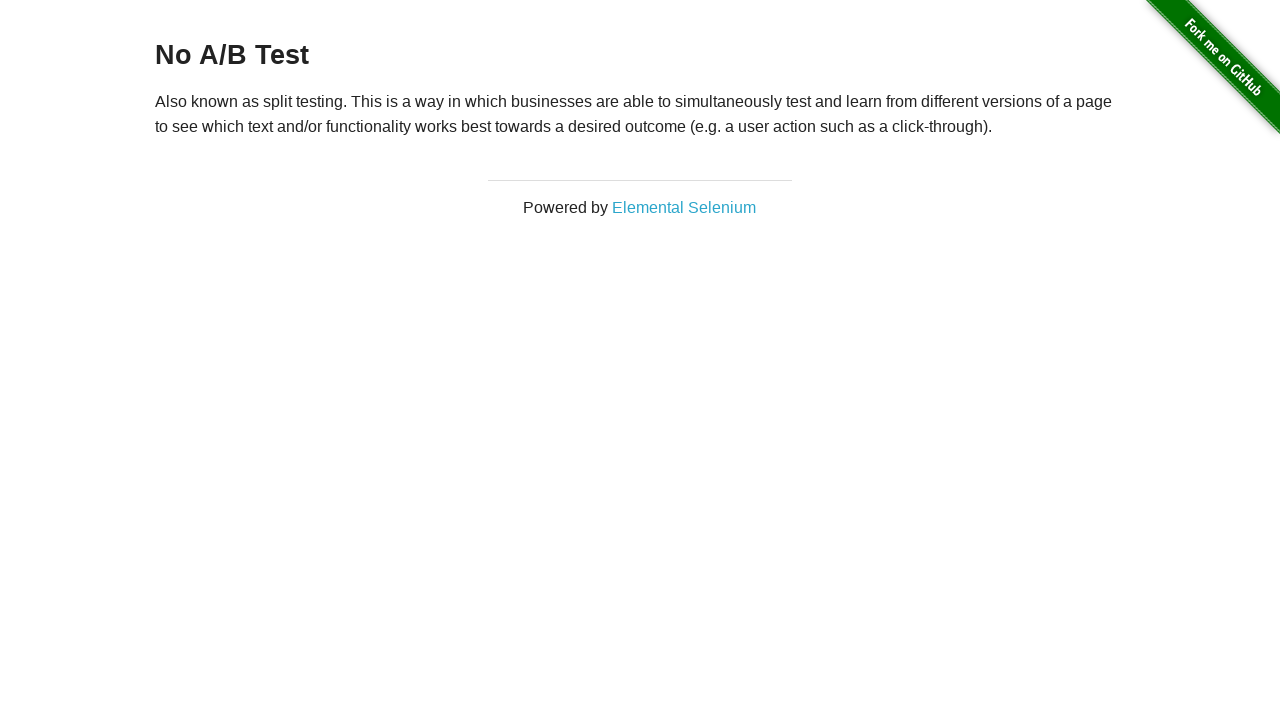

Verified opt-out was successful: heading shows 'No A/B Test'
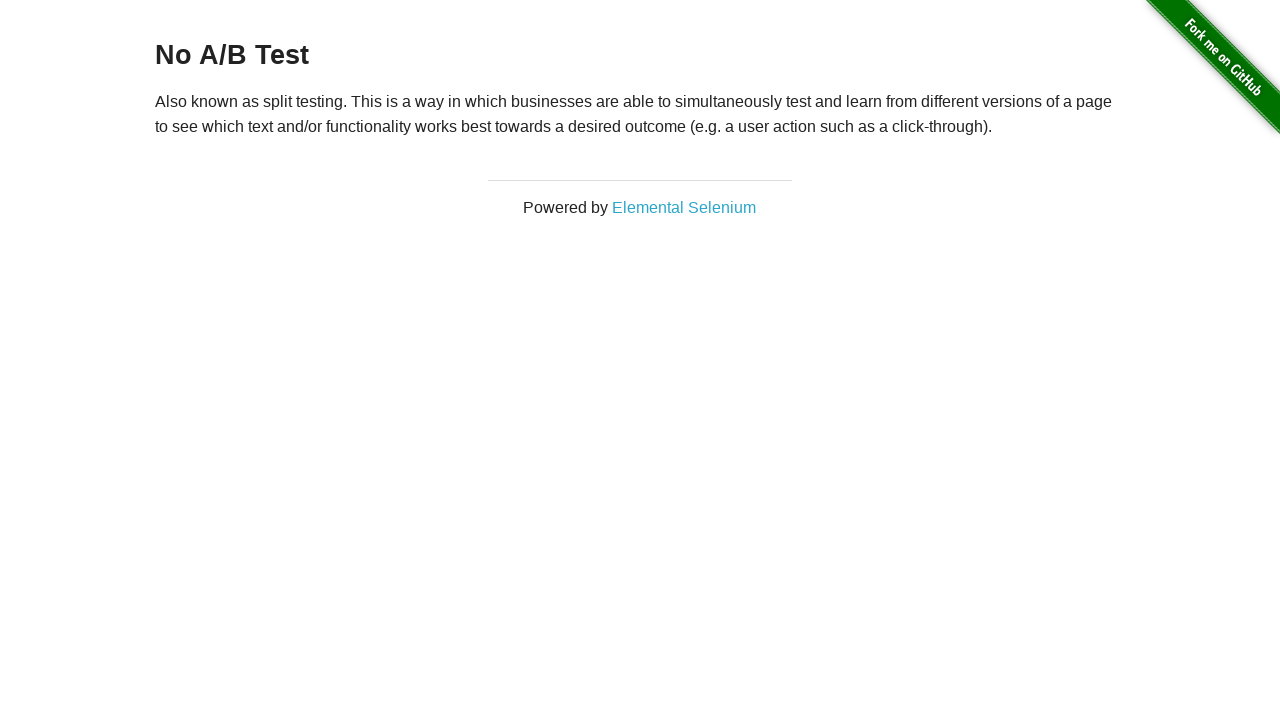

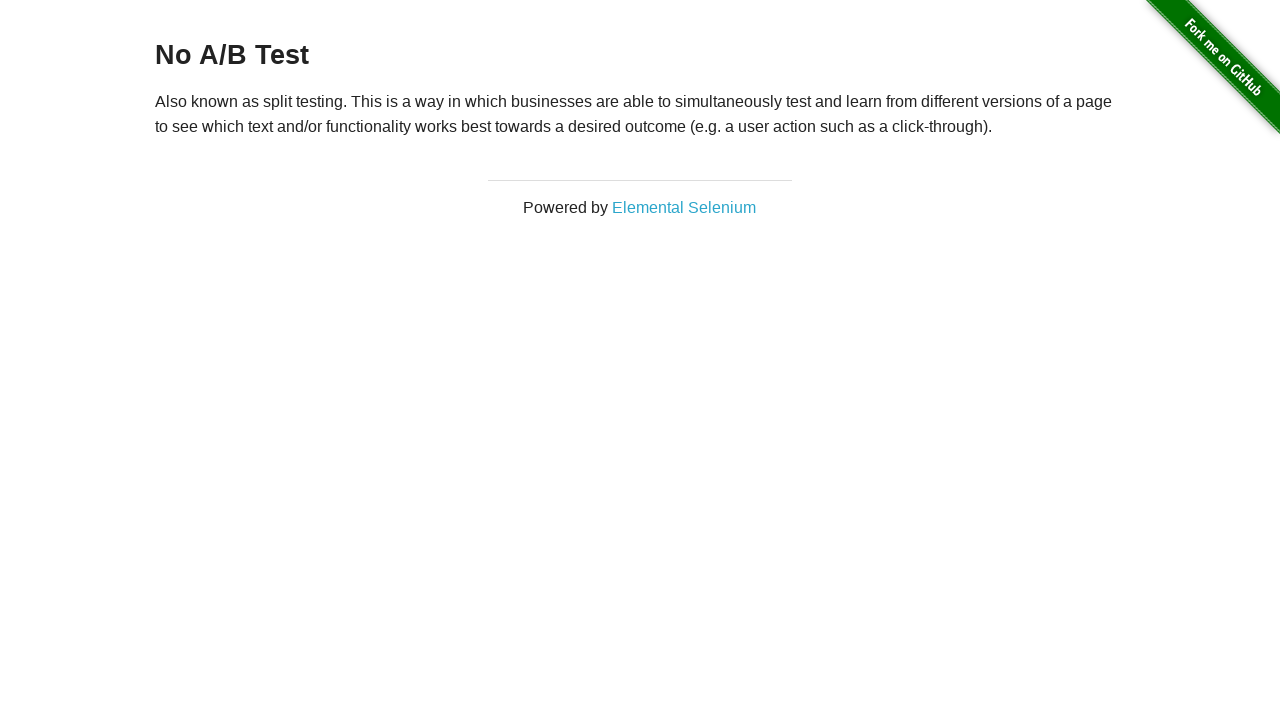